Tests dynamic loading by clicking Start button and verifying that "Hello World!" text appears after loading completes

Starting URL: http://the-internet.herokuapp.com/dynamic_loading/2

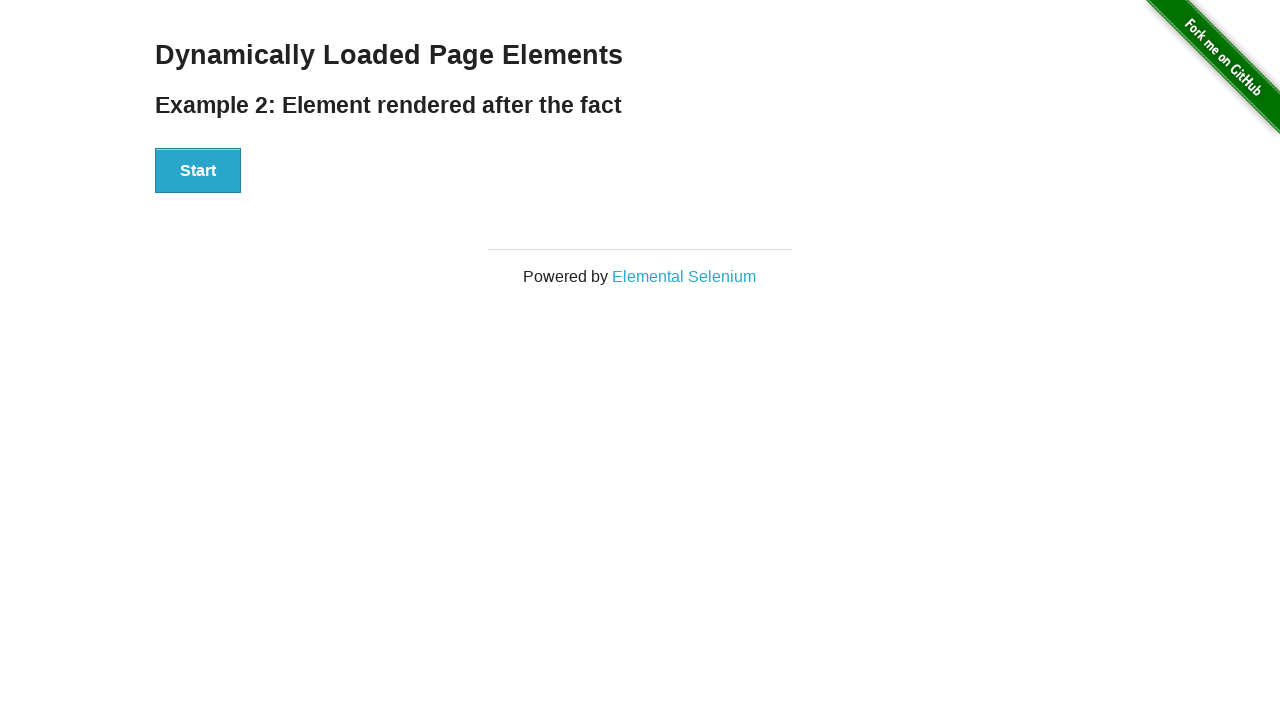

Clicked Start button to trigger dynamic loading at (198, 171) on xpath=//div[@id='start']/button[contains(text(),'Start')]
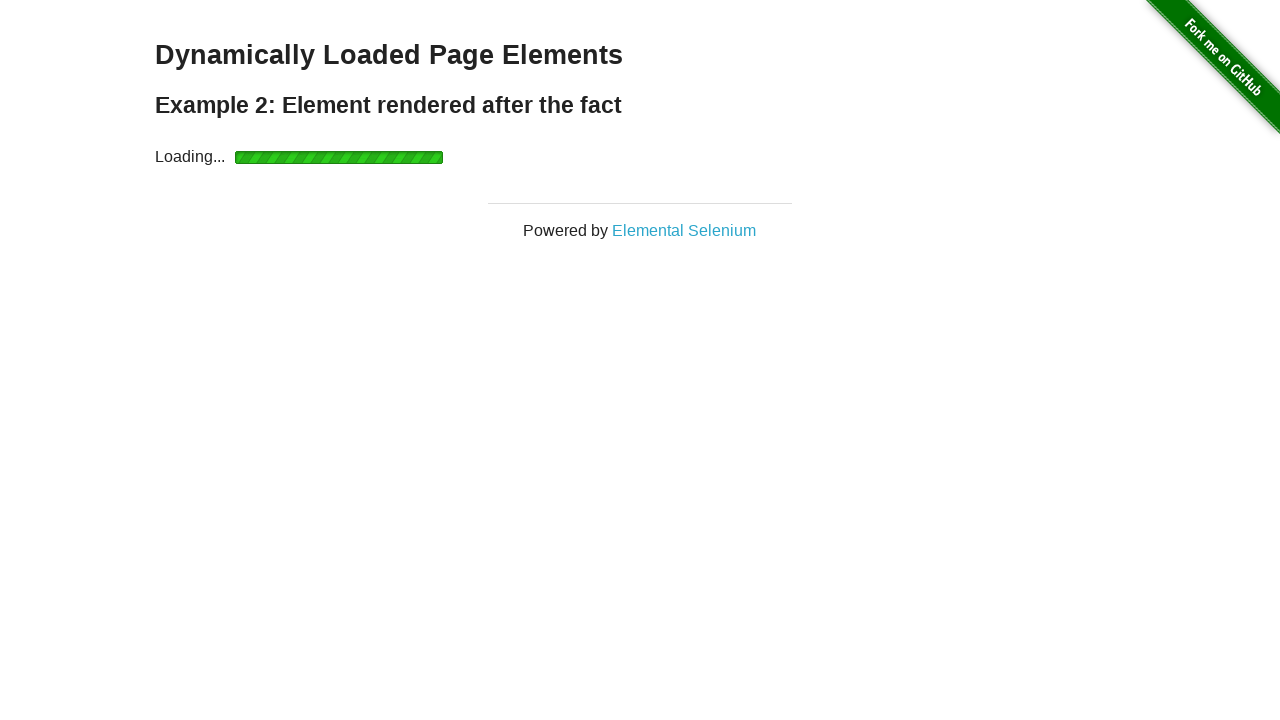

Waited for Hello World! text to appear after loading completes
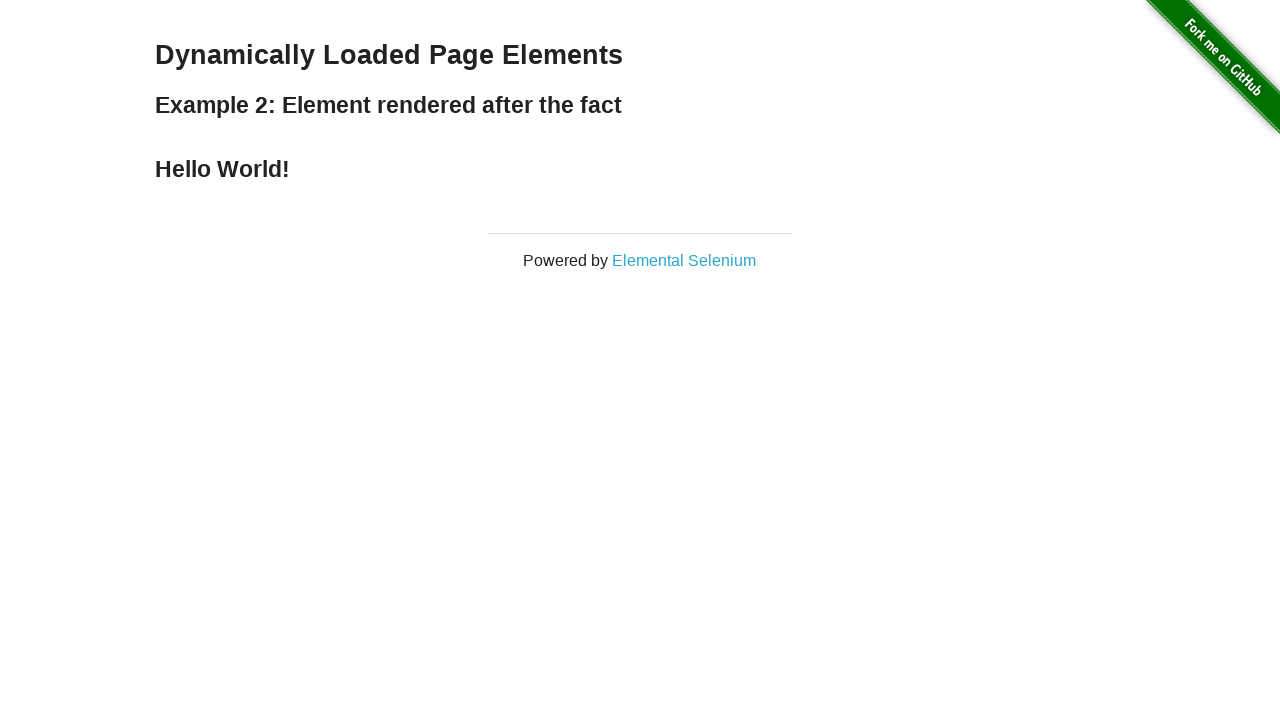

Located the Hello World! element
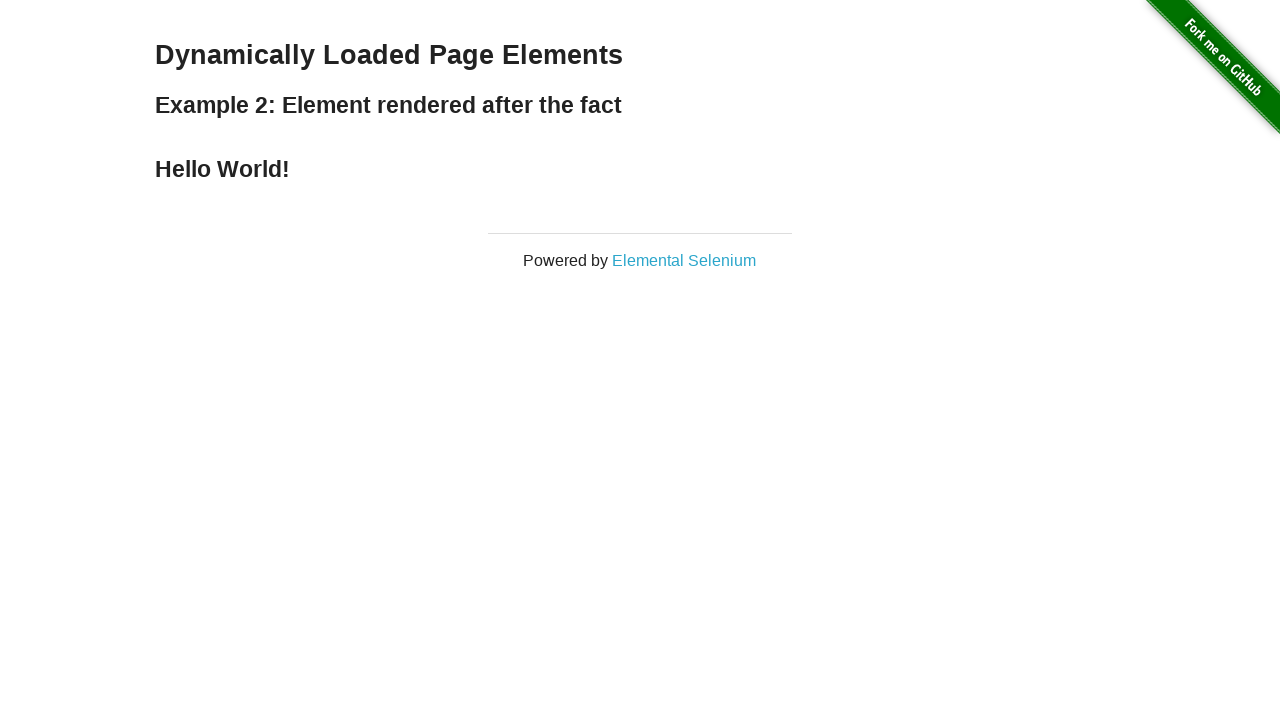

Verified that Hello World! element is visible
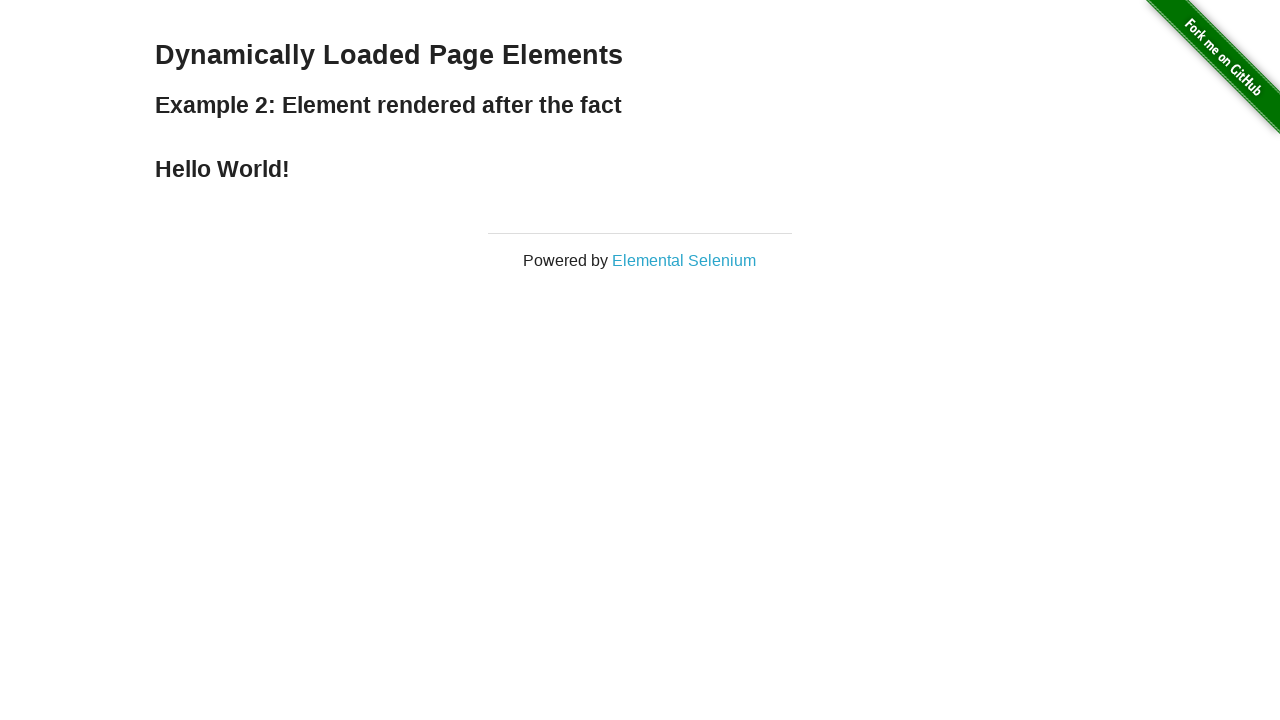

Verified that Hello World! element contains correct text content
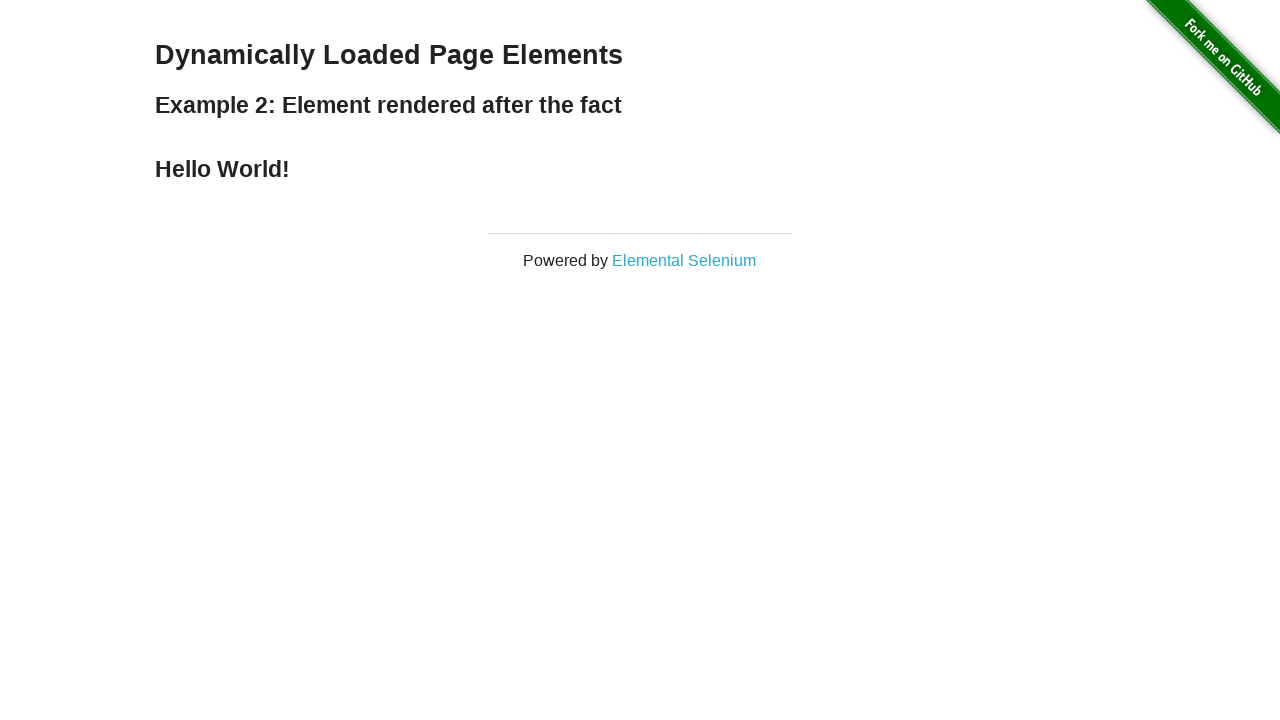

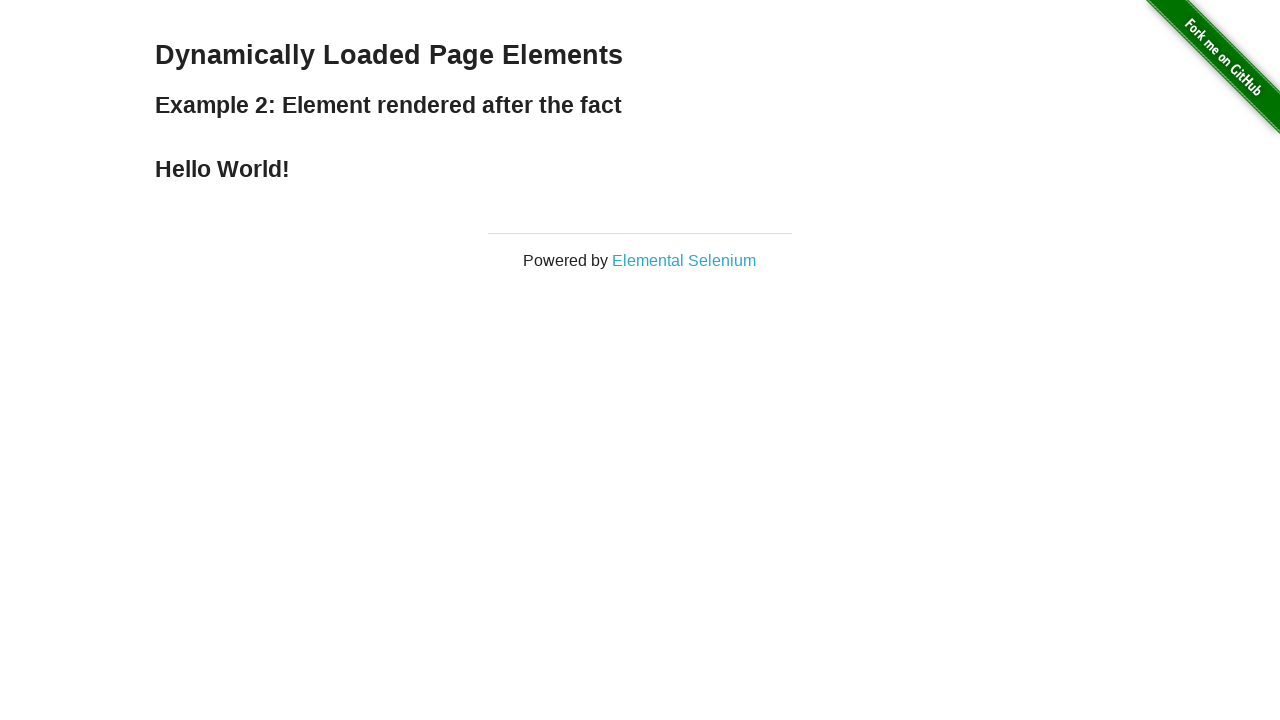